Navigates to OrangeHRM demo site, retrieves page information, and clicks on a link to open a new tab

Starting URL: https://opensource-demo.orangehrmlive.com

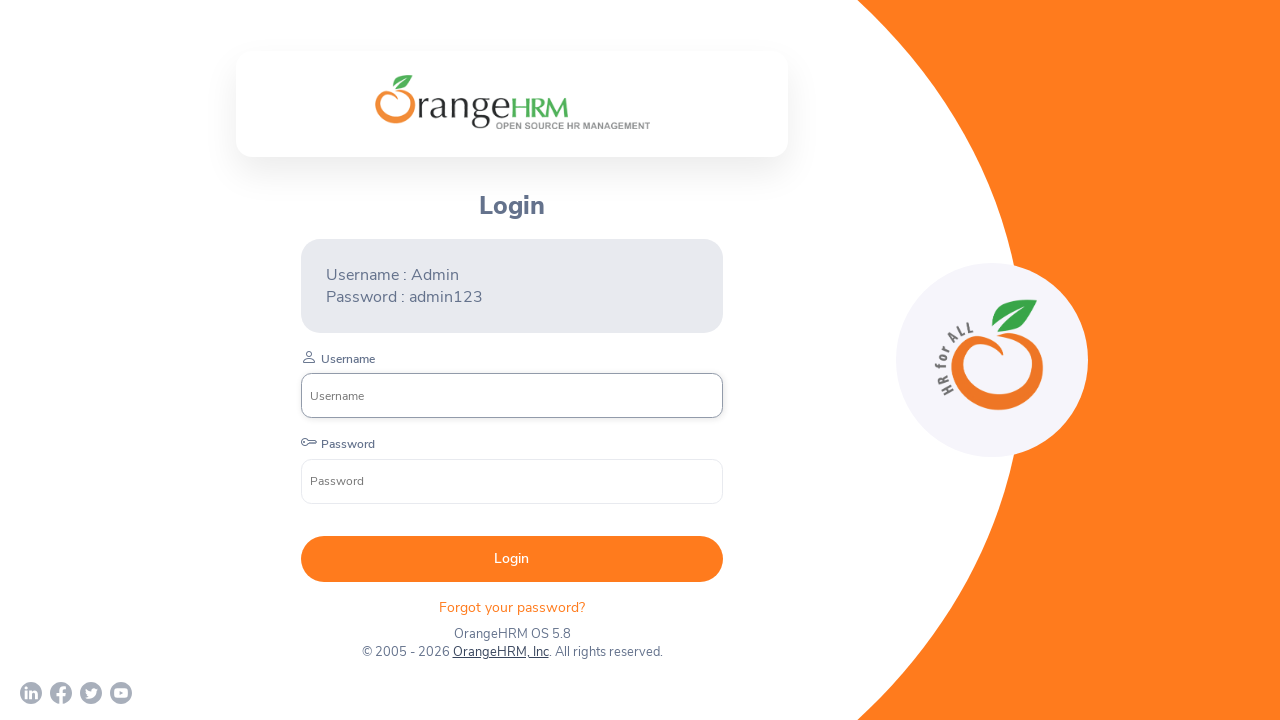

Clicked OrangeHRM, Inc link at (500, 652) on a:has-text('OrangeHRM, Inc')
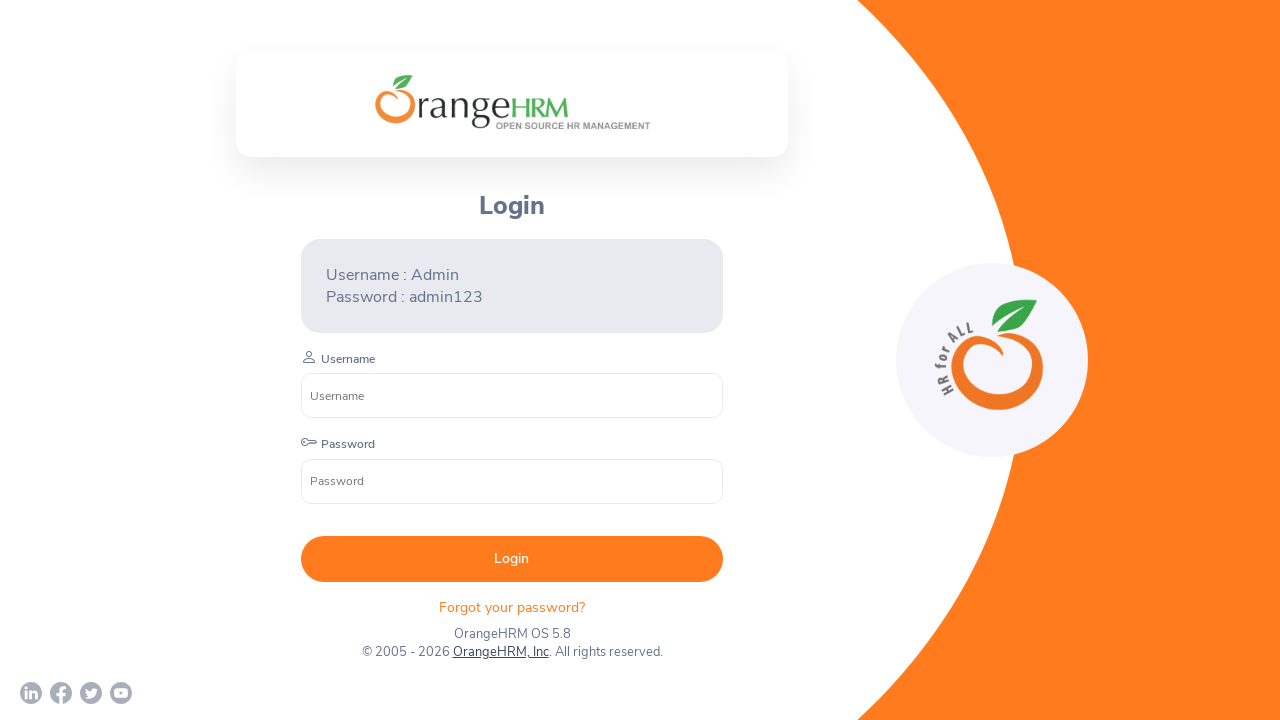

Clicked OrangeHRM, Inc link to trigger new tab opening at (500, 652) on a:has-text('OrangeHRM, Inc')
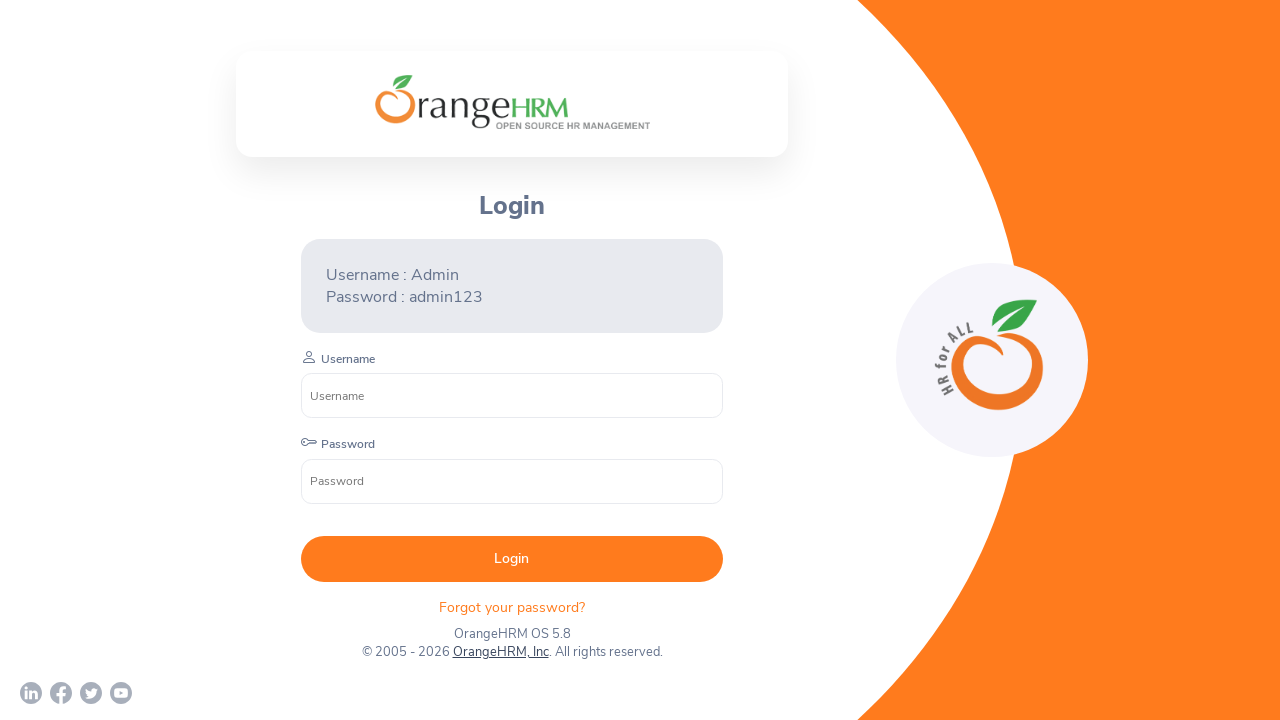

New tab/page opened and captured
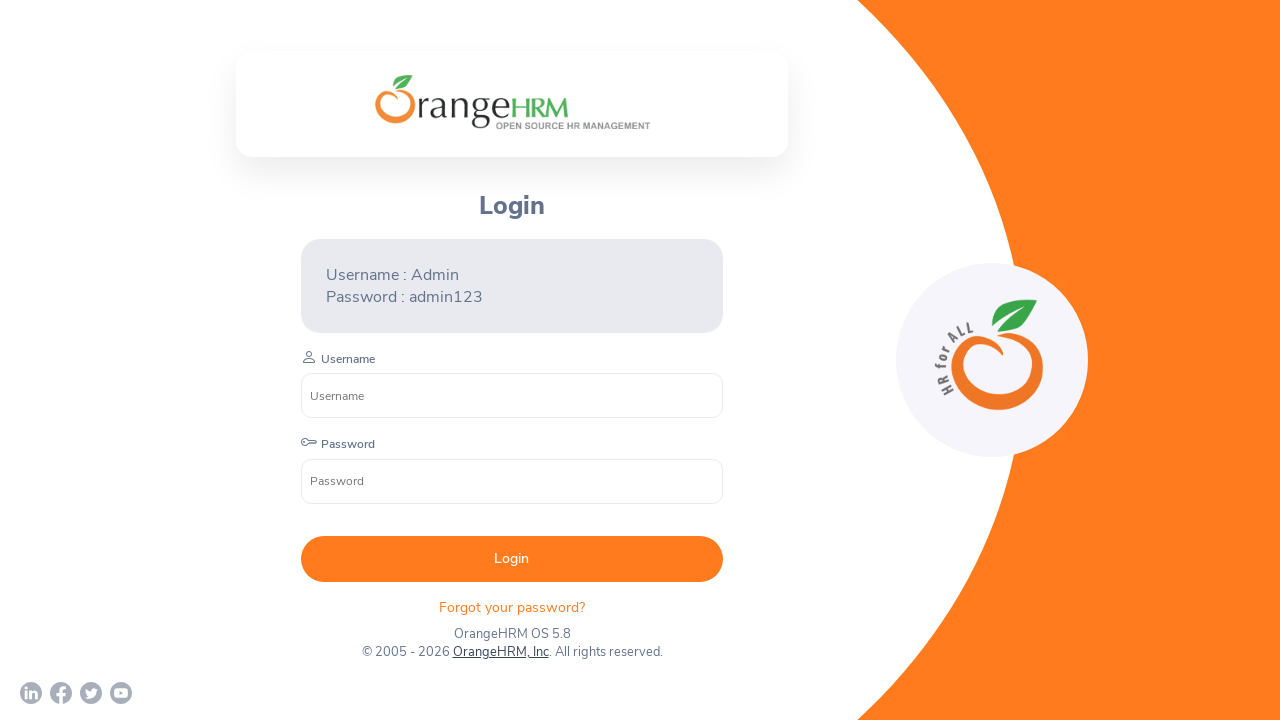

Retrieved page title
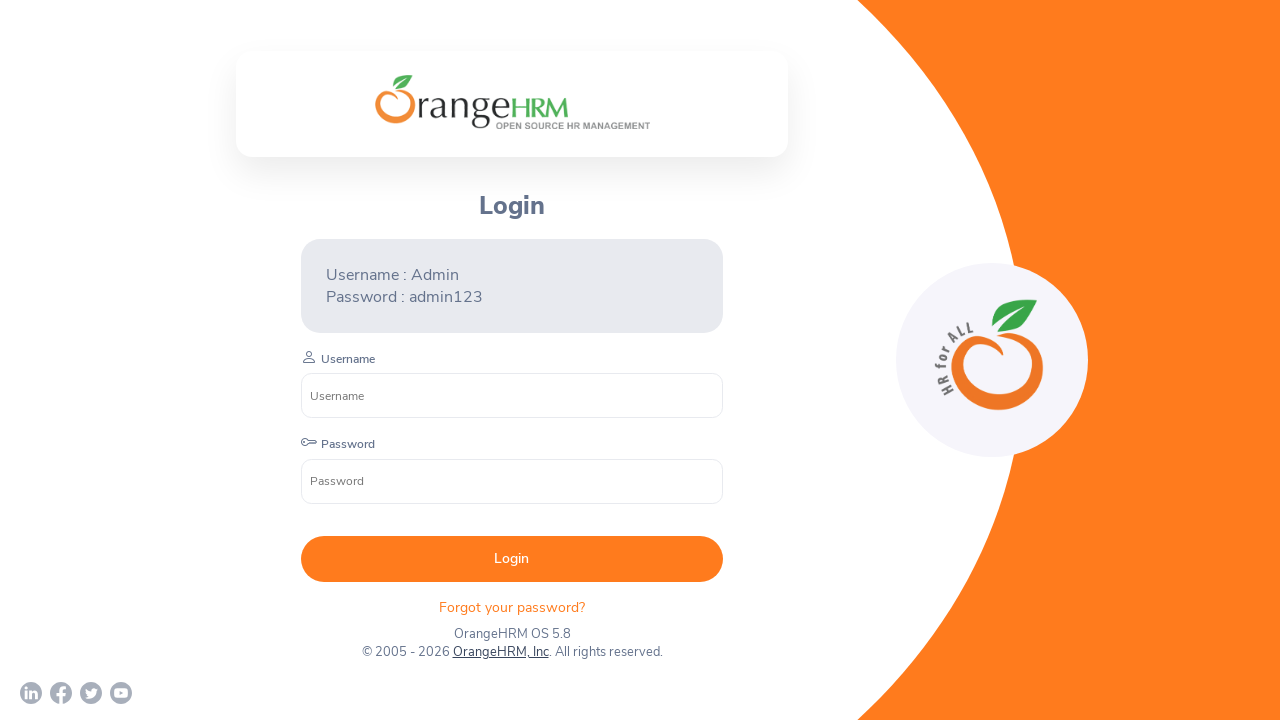

Retrieved page URL
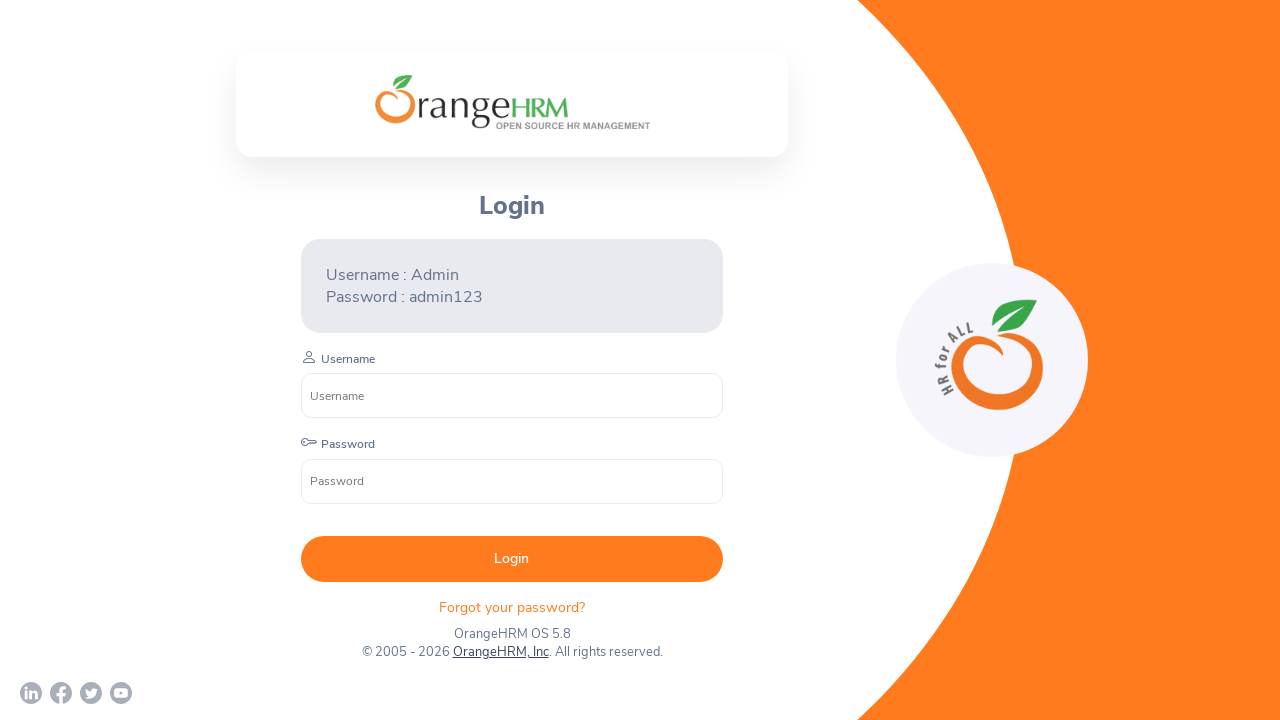

Retrieved page content
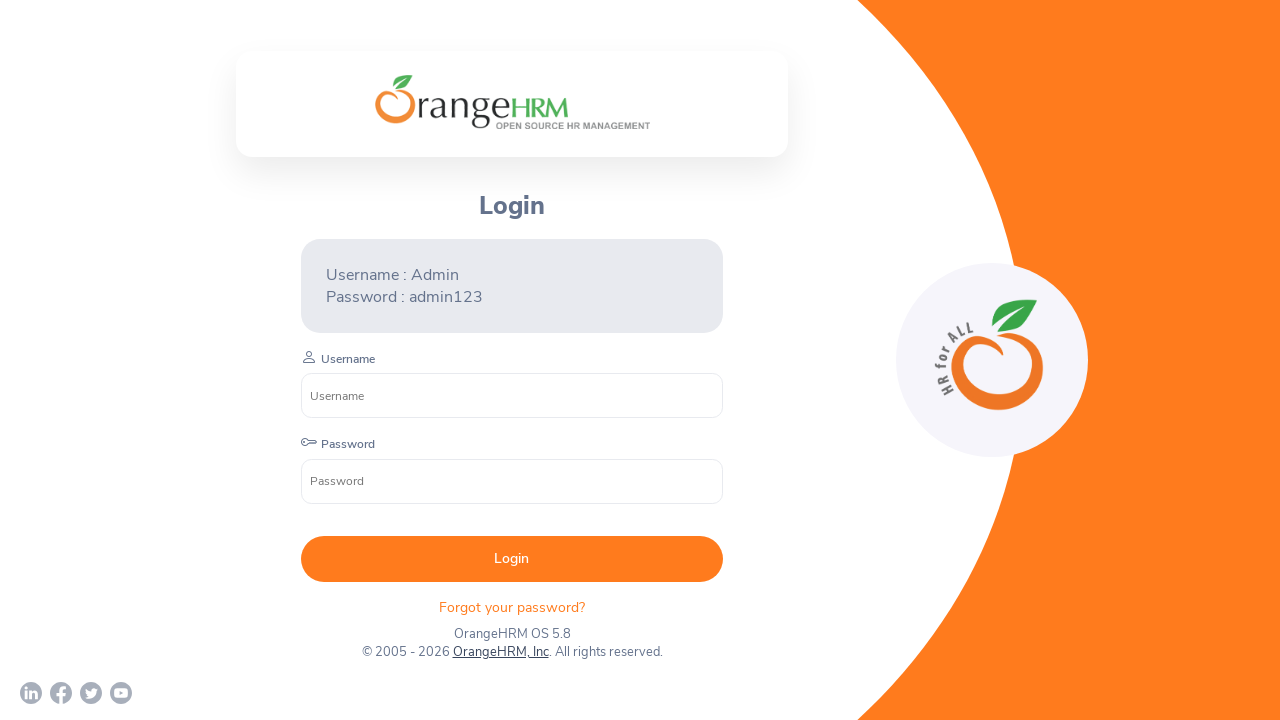

Verified page source contains '76BC21' text
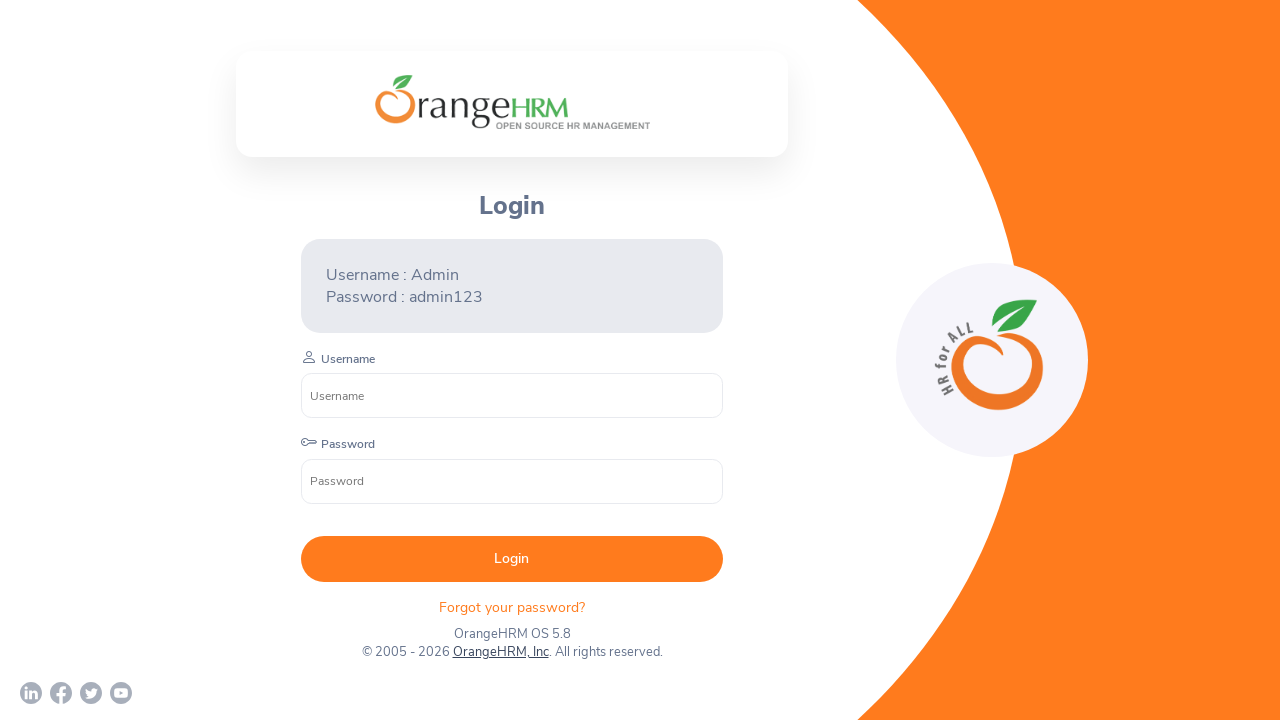

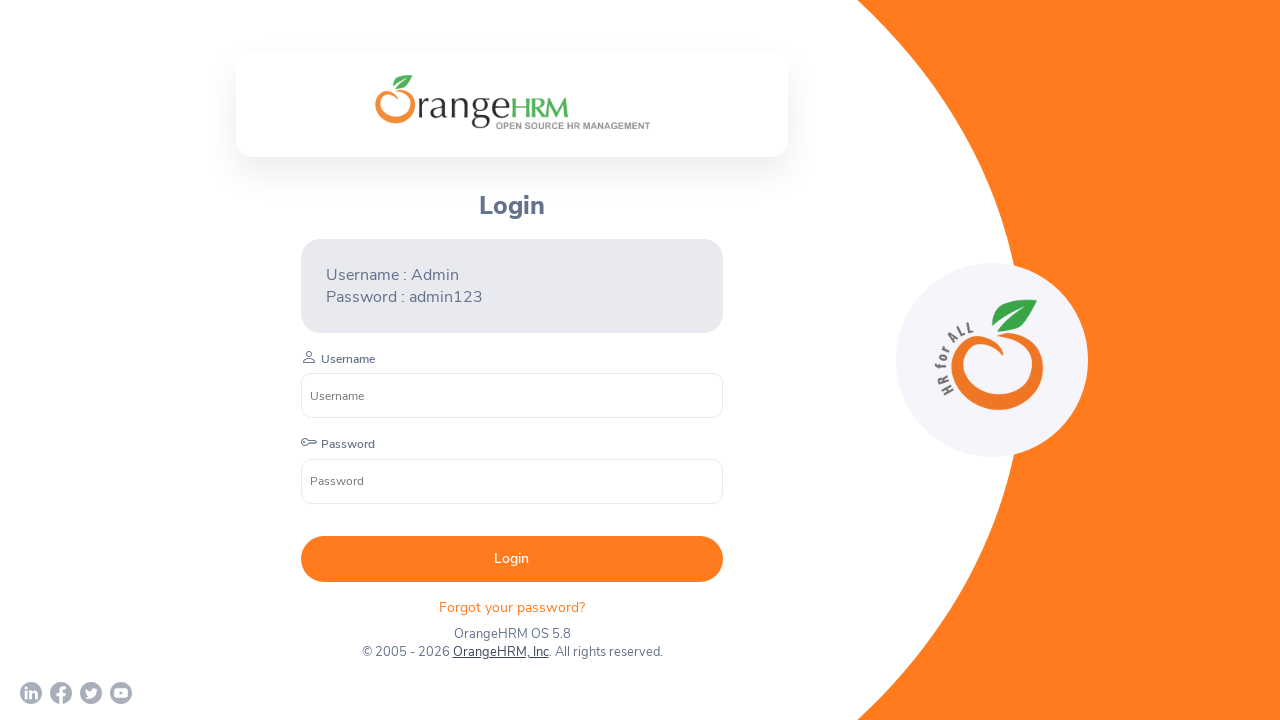